Navigates to the Acumen Academy partners page and waits for it to load

Starting URL: https://acumenacademy.org/our-partners/

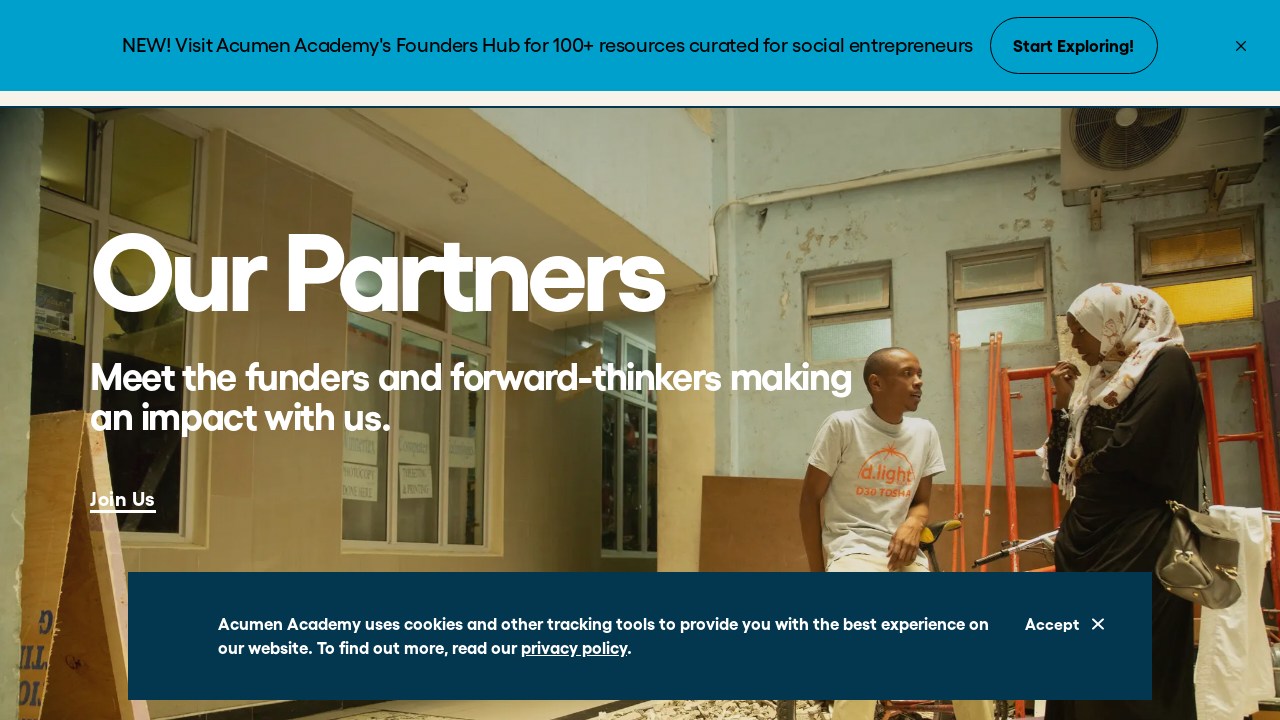

Waited for page DOM content to load
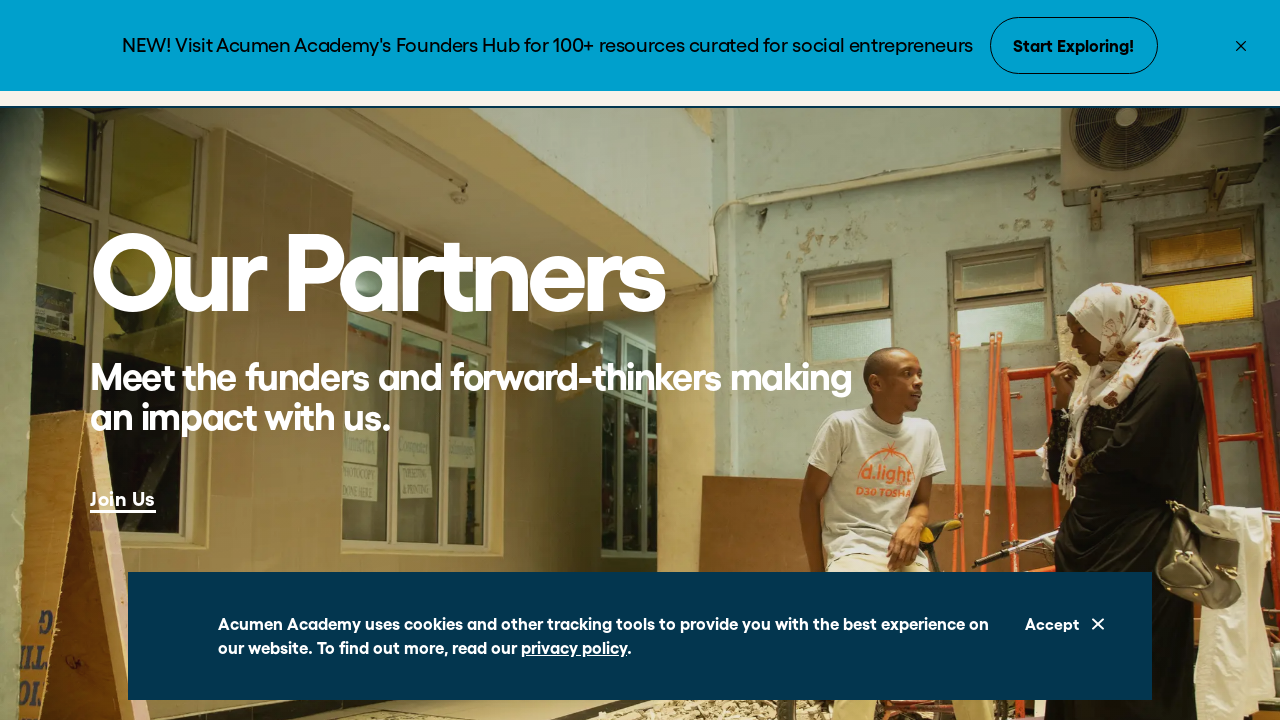

Verified body element loaded on Acumen Academy partners page
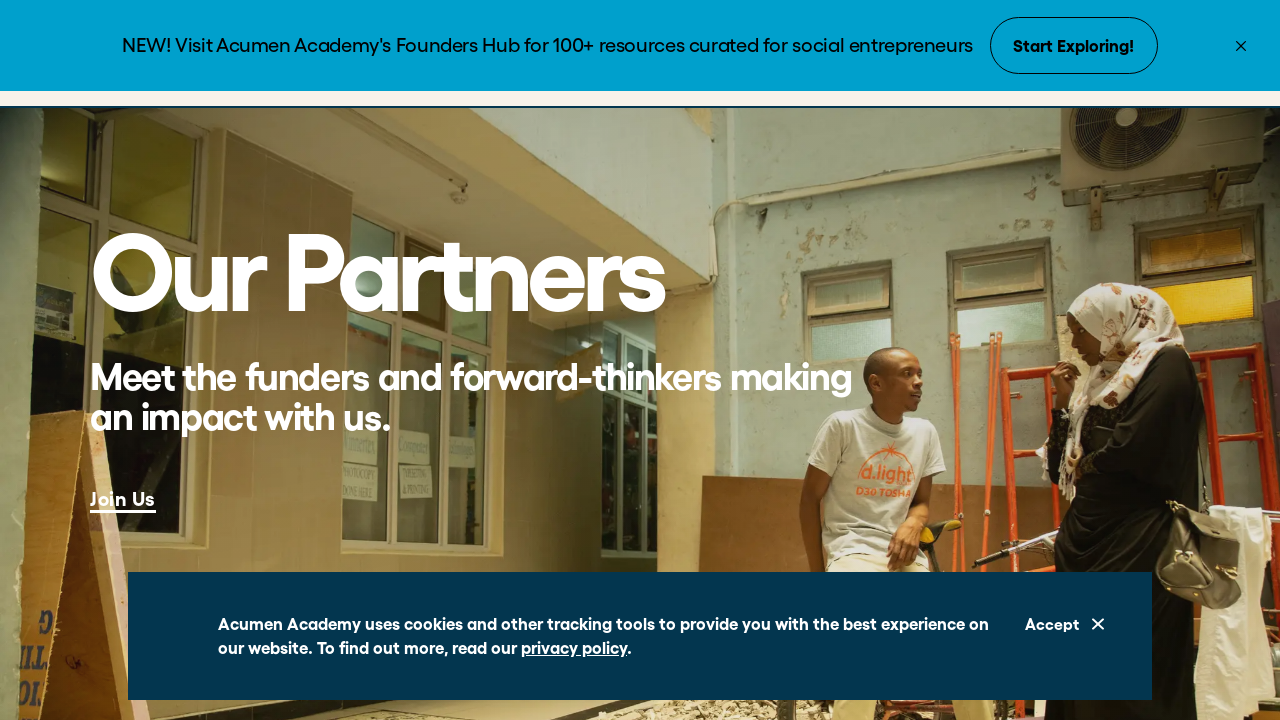

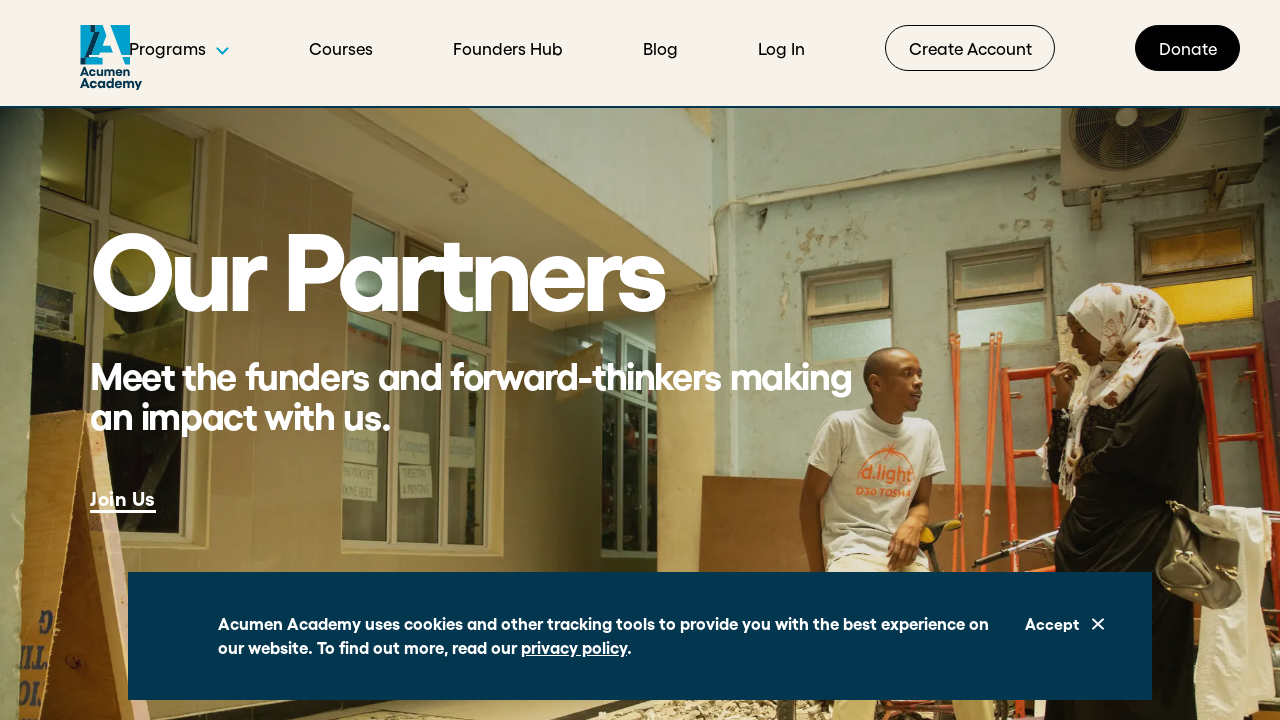